Tests that new todo items are appended to the bottom of the list by creating 3 items and verifying the count

Starting URL: https://demo.playwright.dev/todomvc

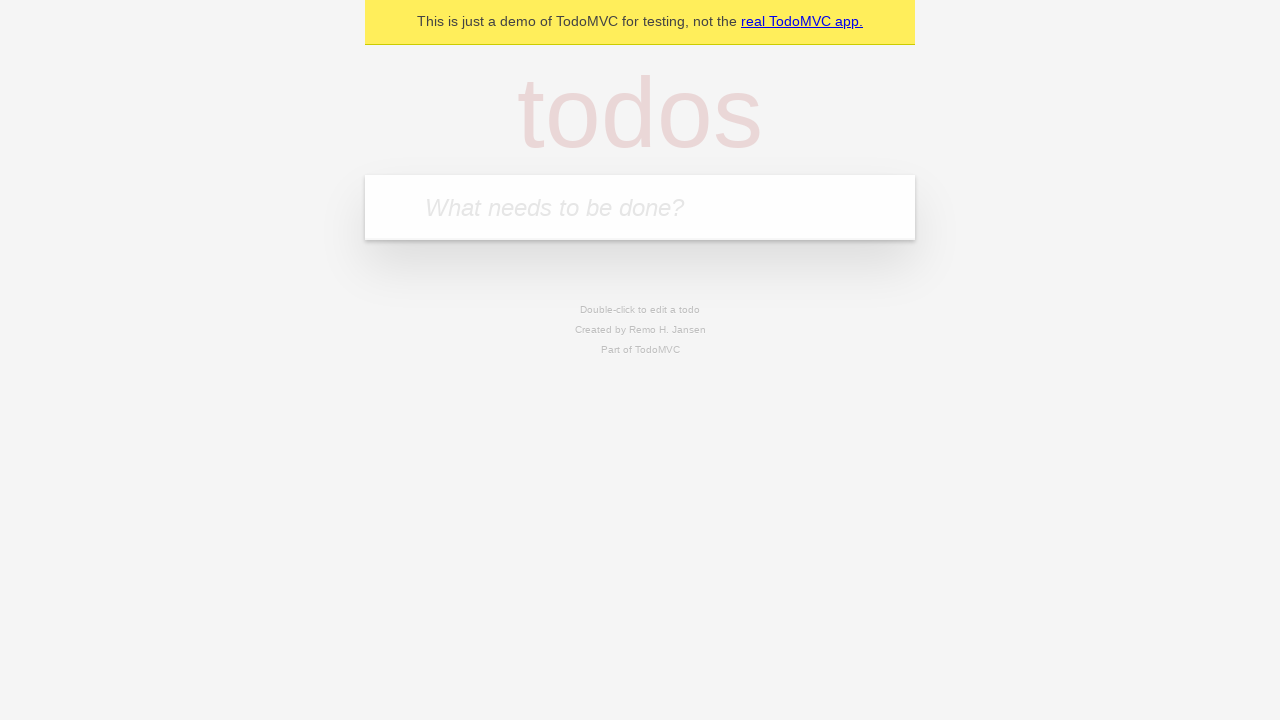

Filled todo input with 'buy some cheese' on internal:attr=[placeholder="What needs to be done?"i]
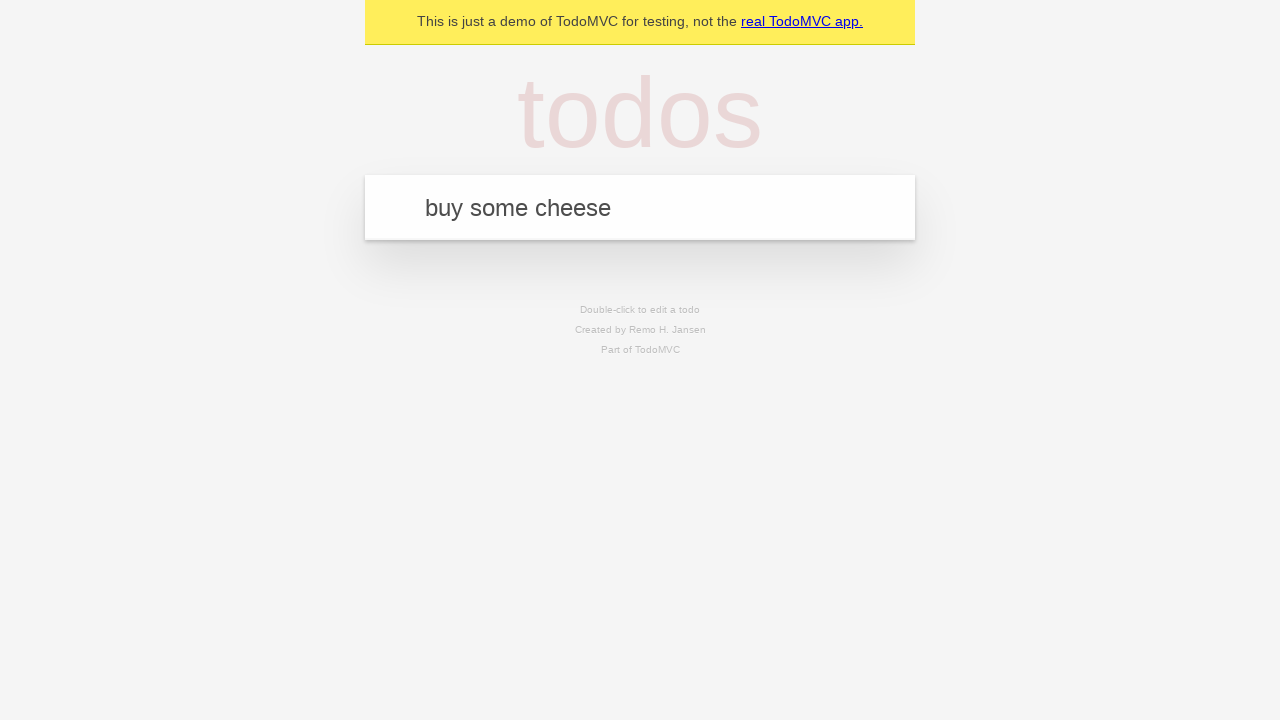

Pressed Enter to add 'buy some cheese' to the list on internal:attr=[placeholder="What needs to be done?"i]
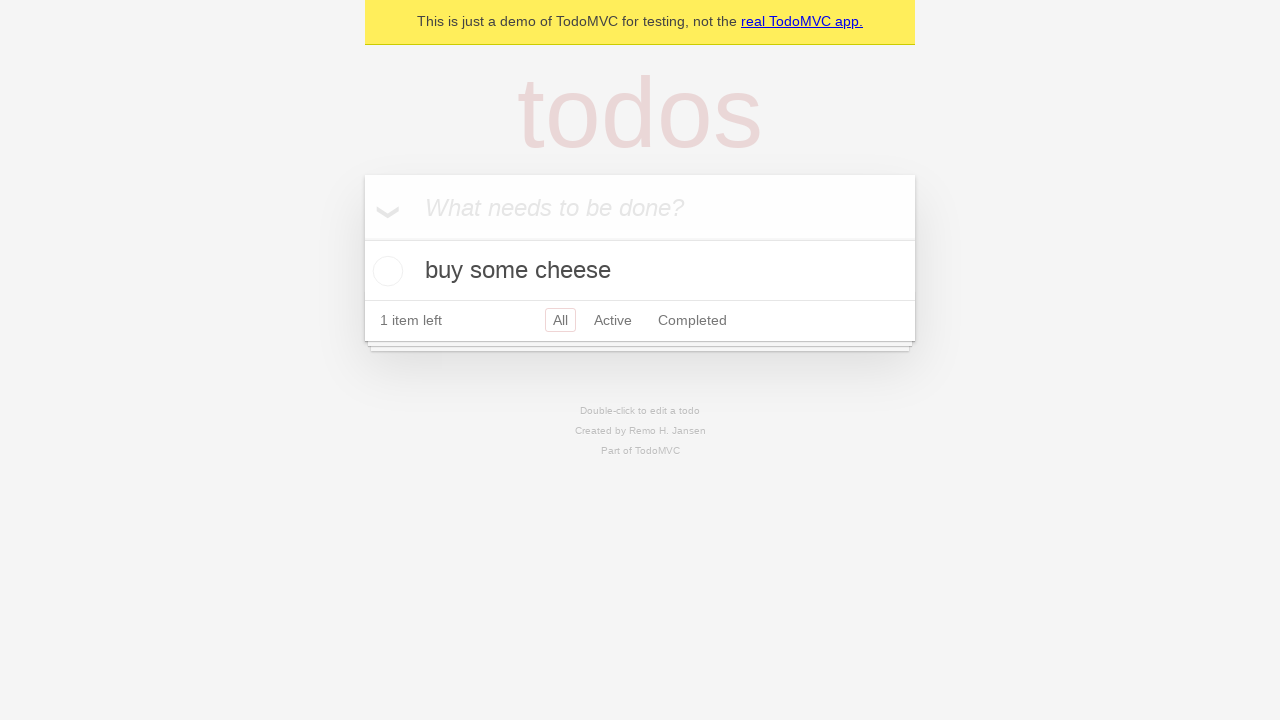

Filled todo input with 'feed the cat' on internal:attr=[placeholder="What needs to be done?"i]
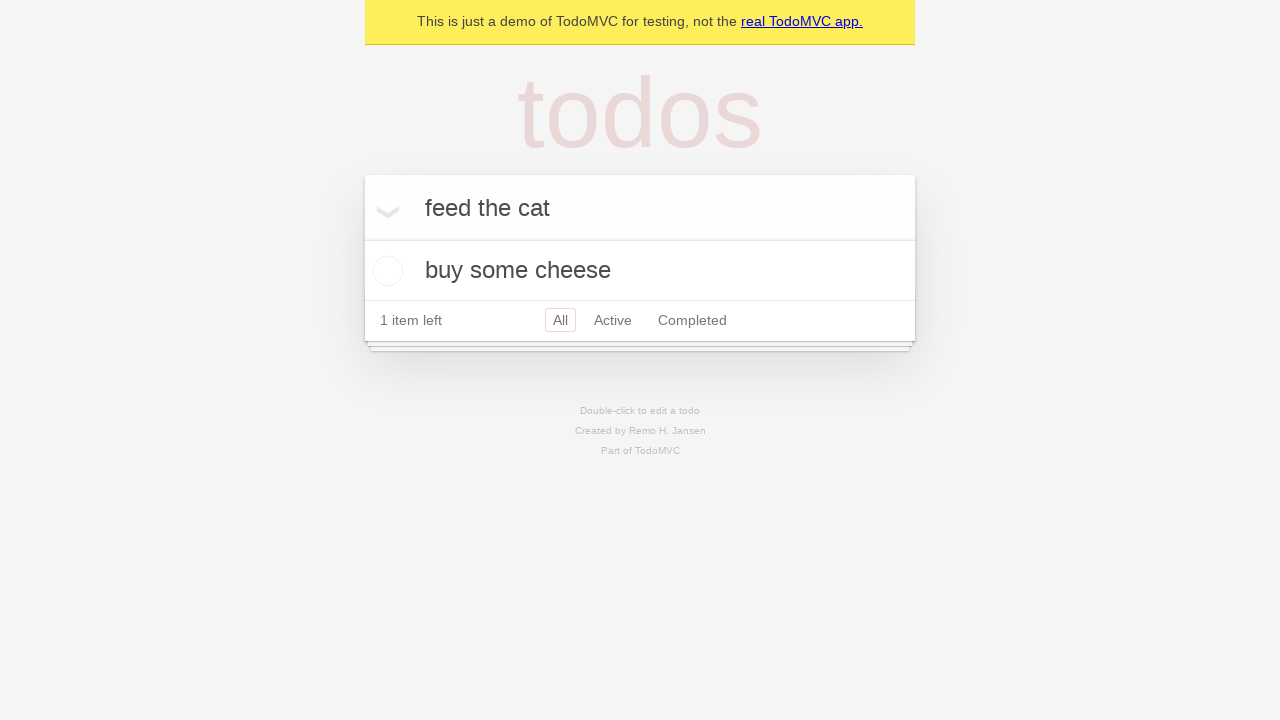

Pressed Enter to add 'feed the cat' to the list on internal:attr=[placeholder="What needs to be done?"i]
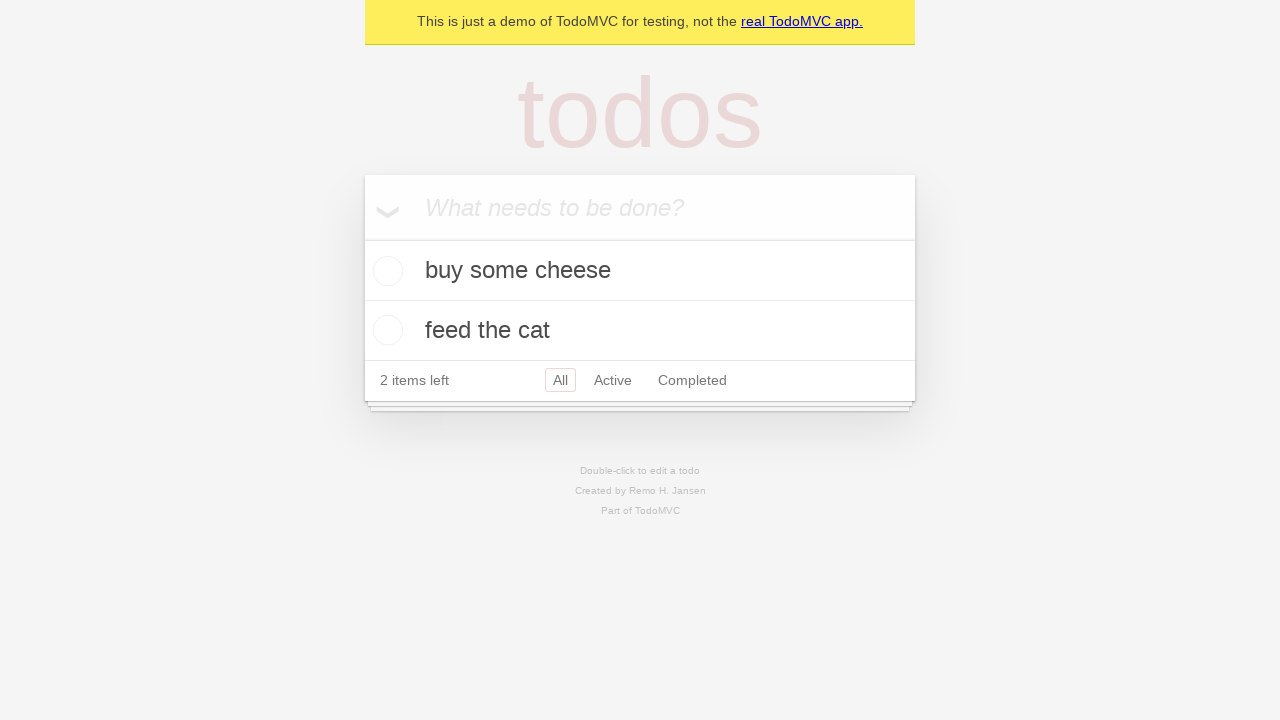

Filled todo input with 'book a doctors appointment' on internal:attr=[placeholder="What needs to be done?"i]
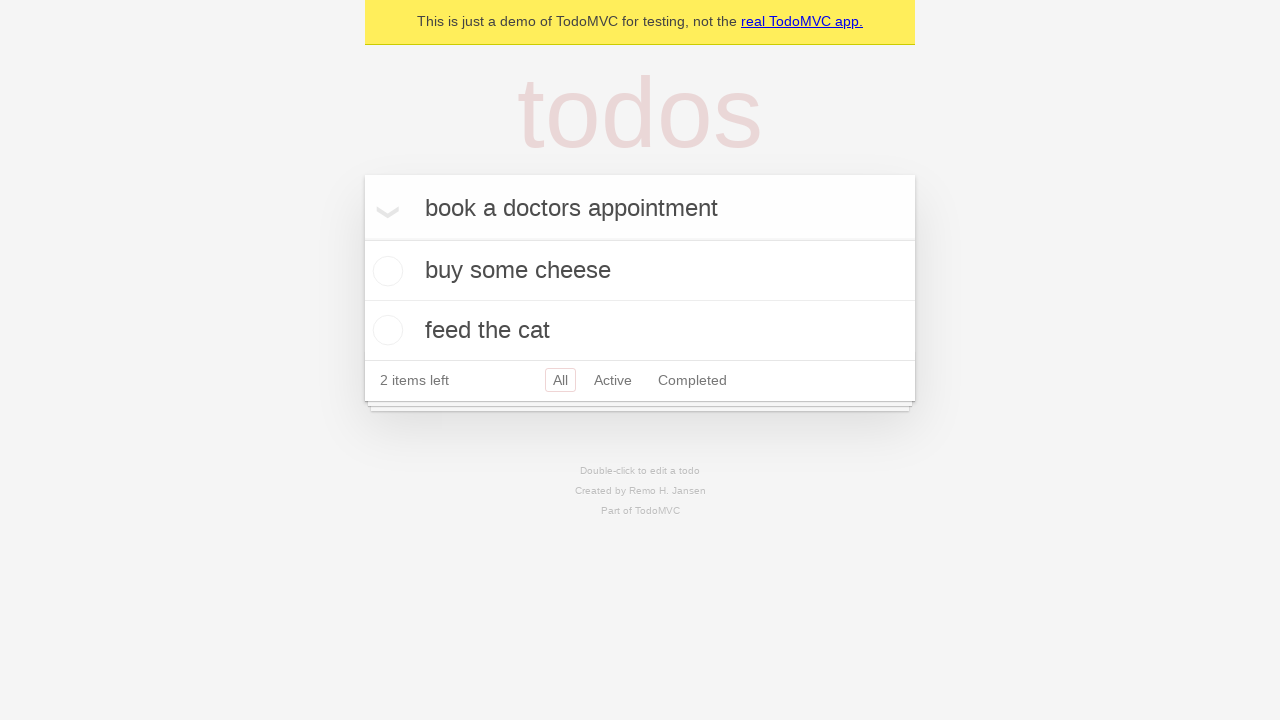

Pressed Enter to add 'book a doctors appointment' to the list on internal:attr=[placeholder="What needs to be done?"i]
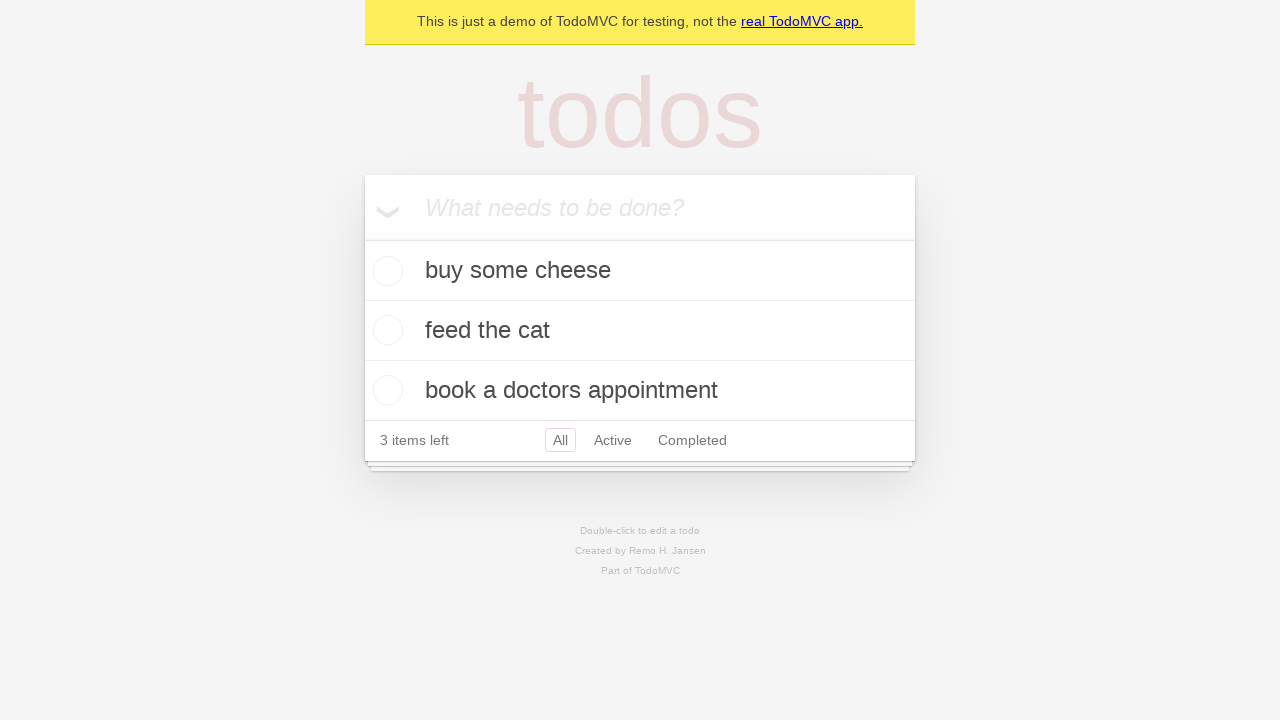

Todo count element loaded
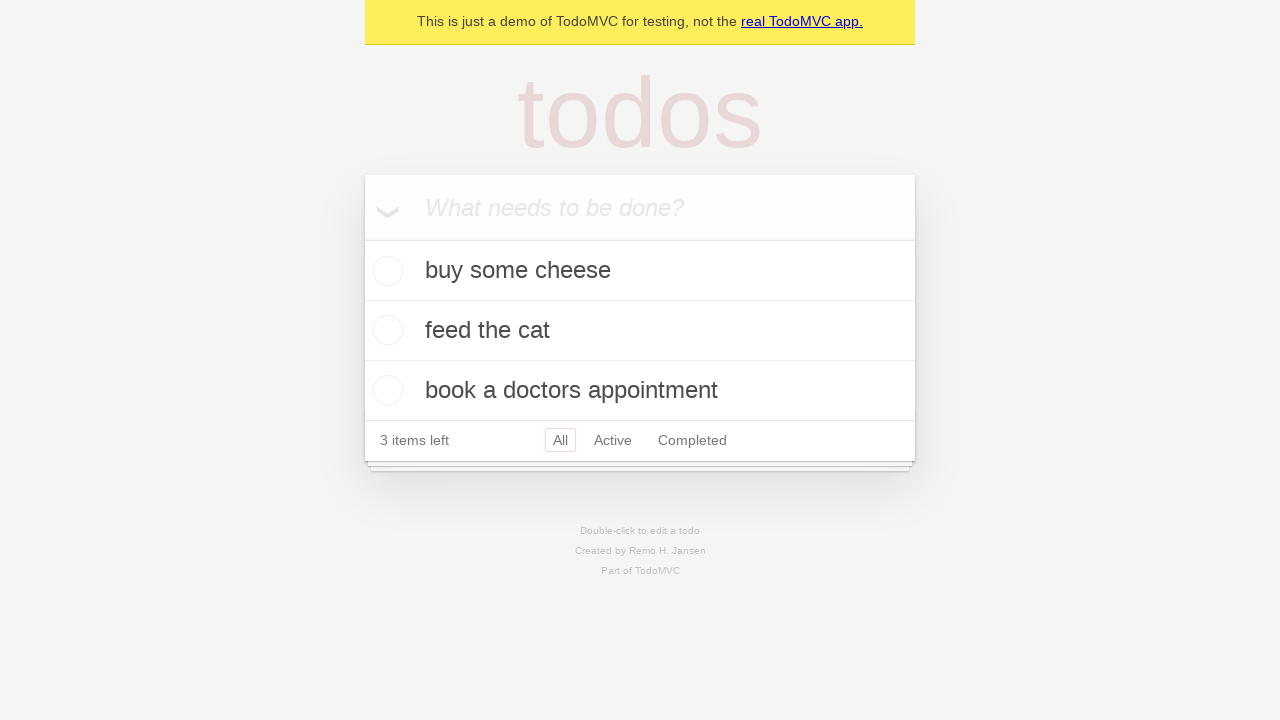

Verified that 3 items are displayed in the list
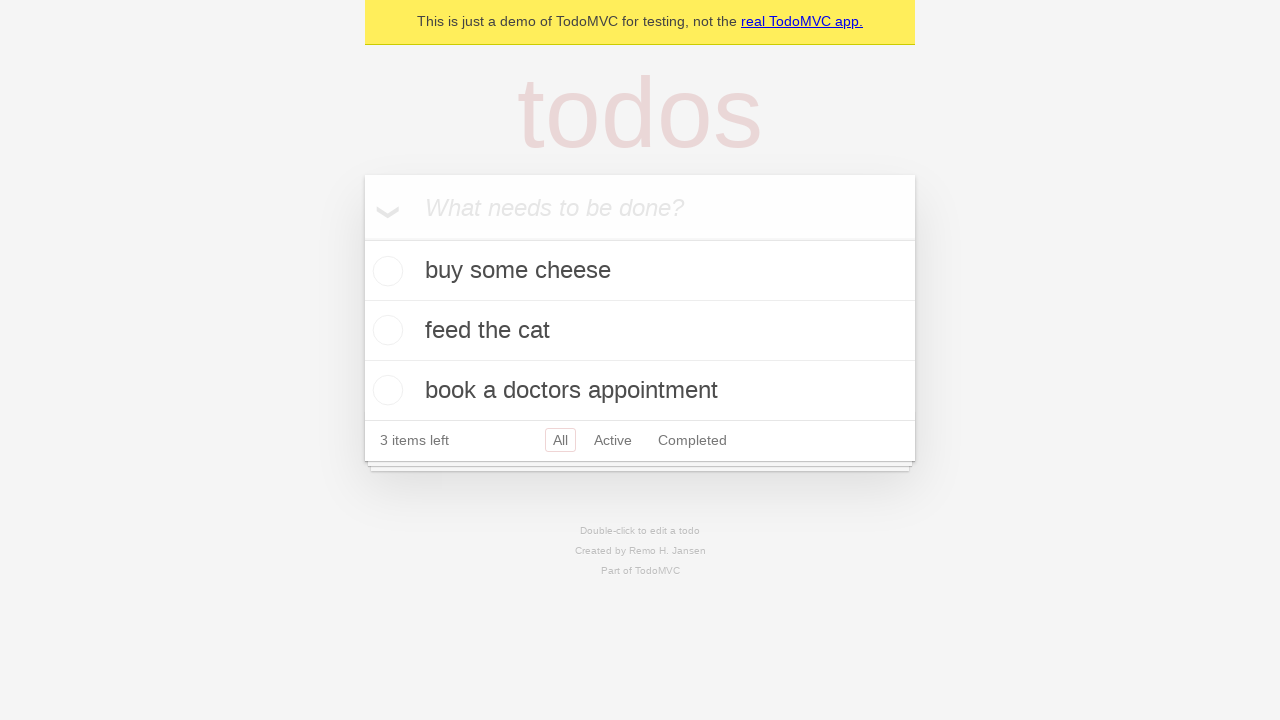

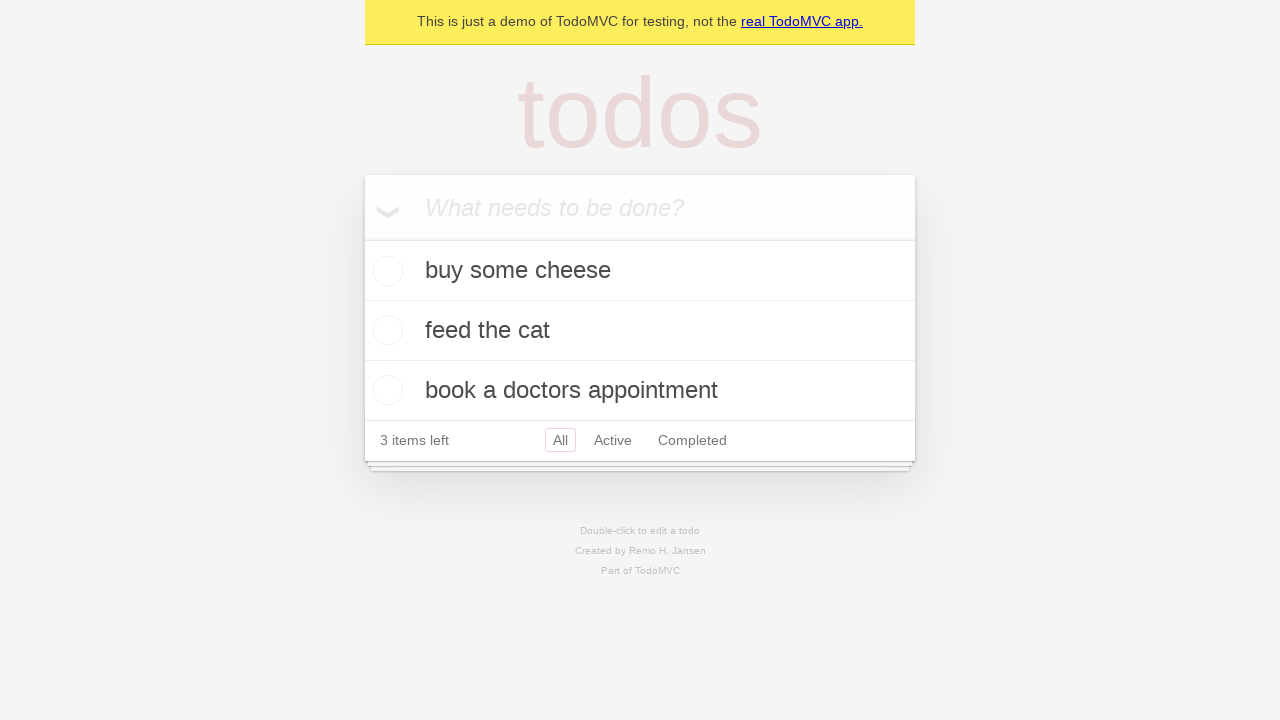